Tests hover functionality by hovering over a user image to reveal hidden content, then clicking the View Profile link.

Starting URL: https://the-internet.herokuapp.com/hovers

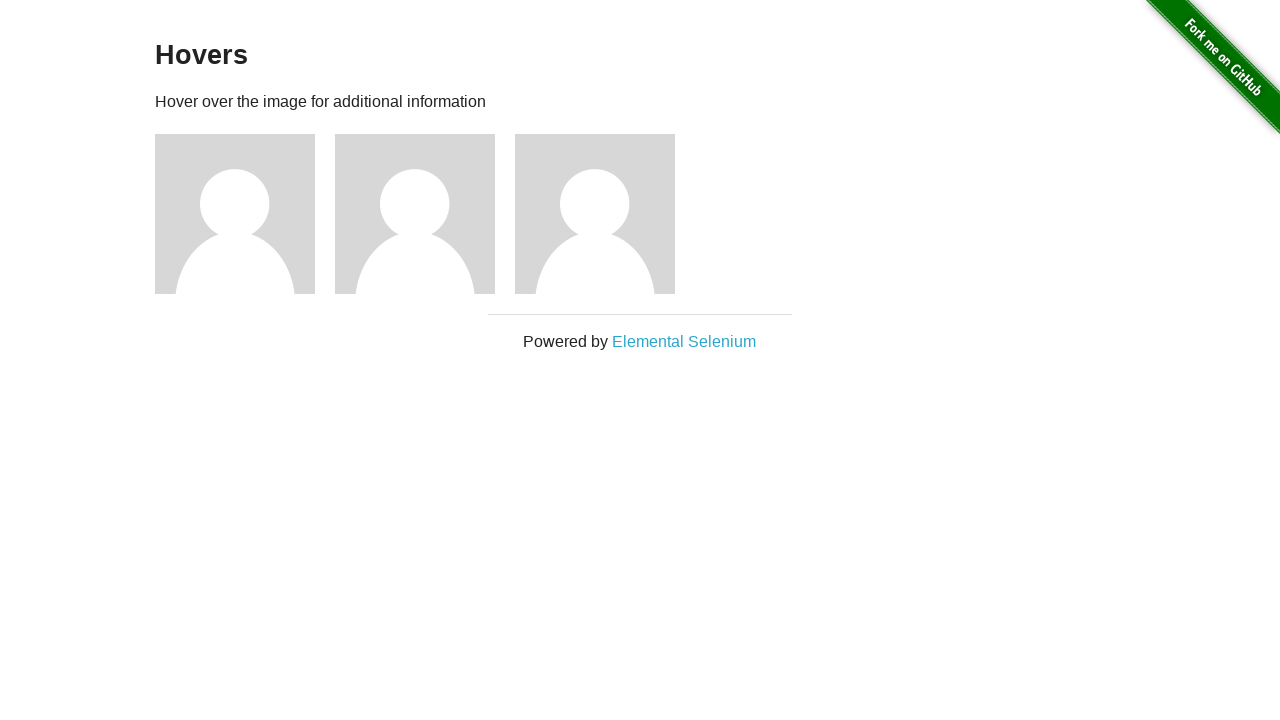

Hovered over first user image to reveal hidden content at (245, 214) on xpath=//*[@id='content']/div/div[1]
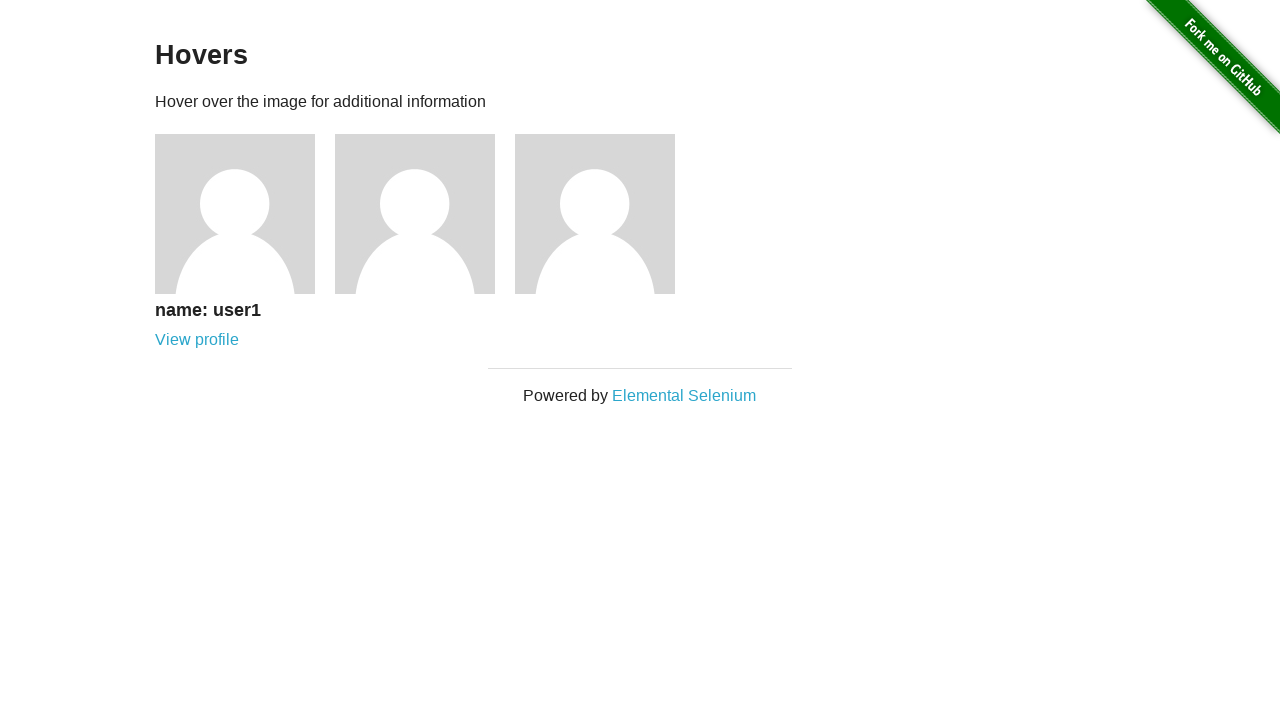

Clicked View Profile link at (197, 340) on xpath=//*[@id='content']/div/div[1]/div/a
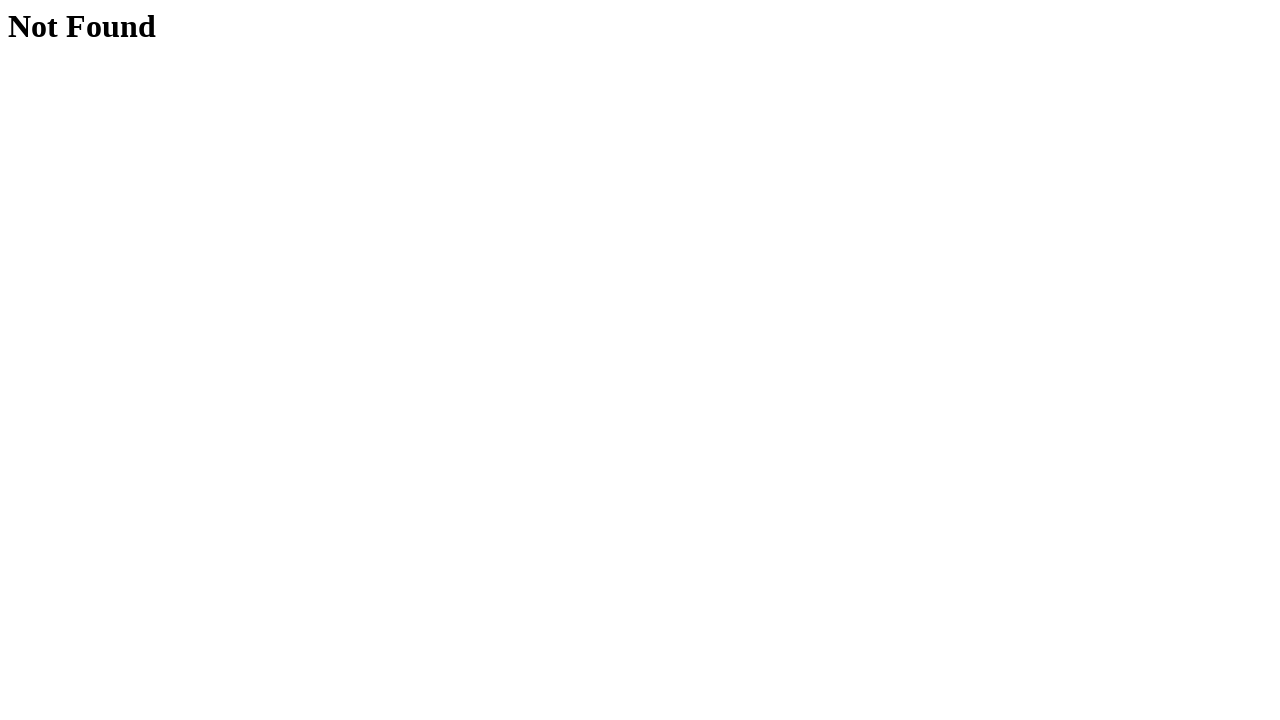

Not Found page loaded
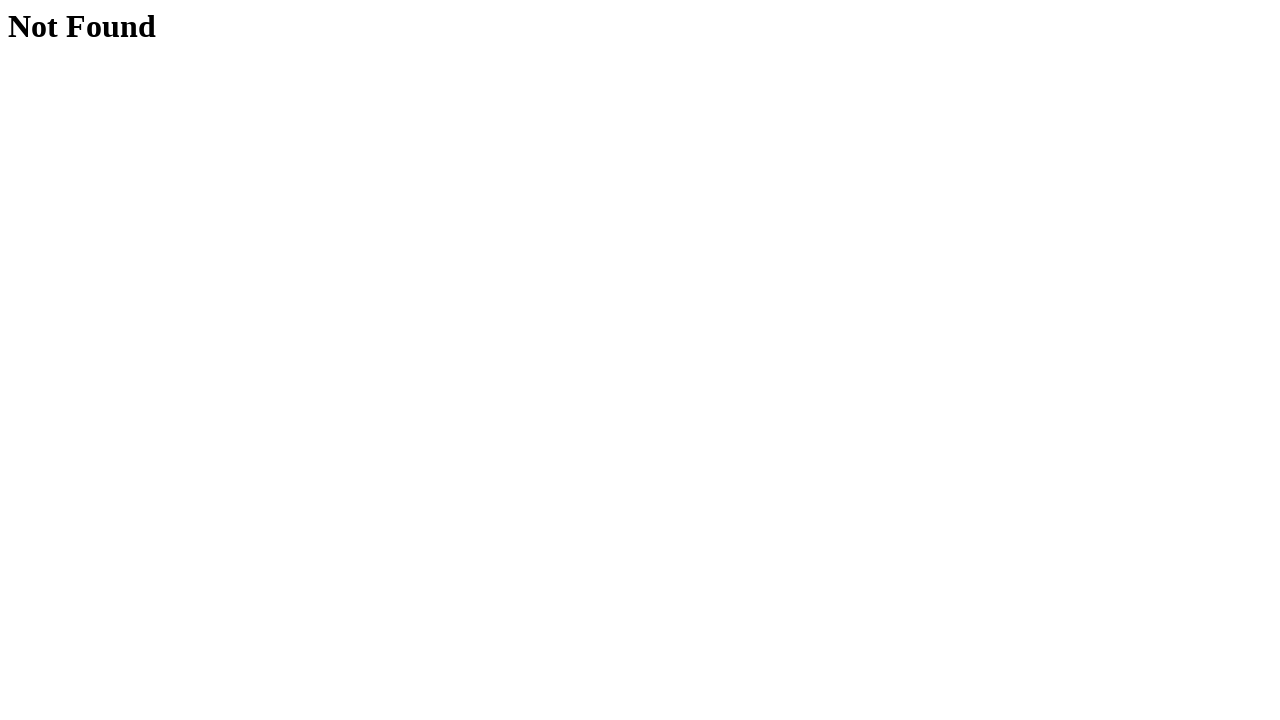

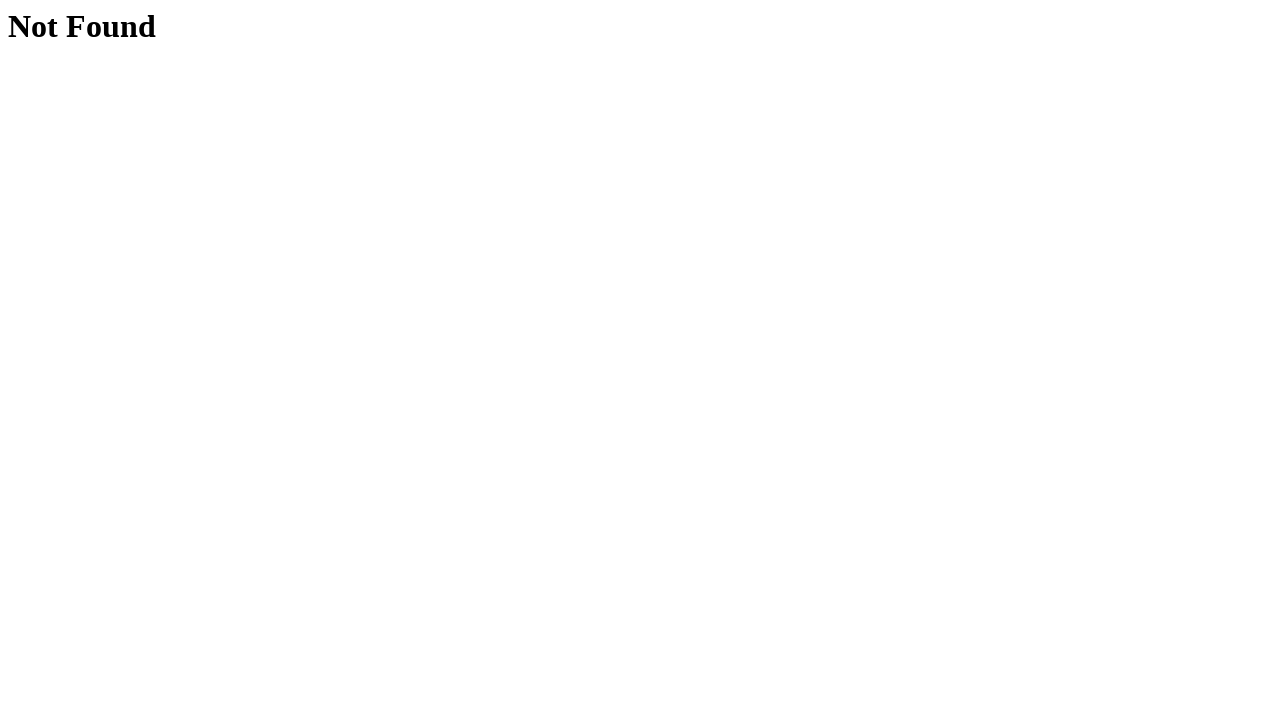